Solves a math captcha by extracting a value from an image attribute, calculating the result, and submitting the form with robot verification checkboxes

Starting URL: http://suninjuly.github.io/get_attribute.html

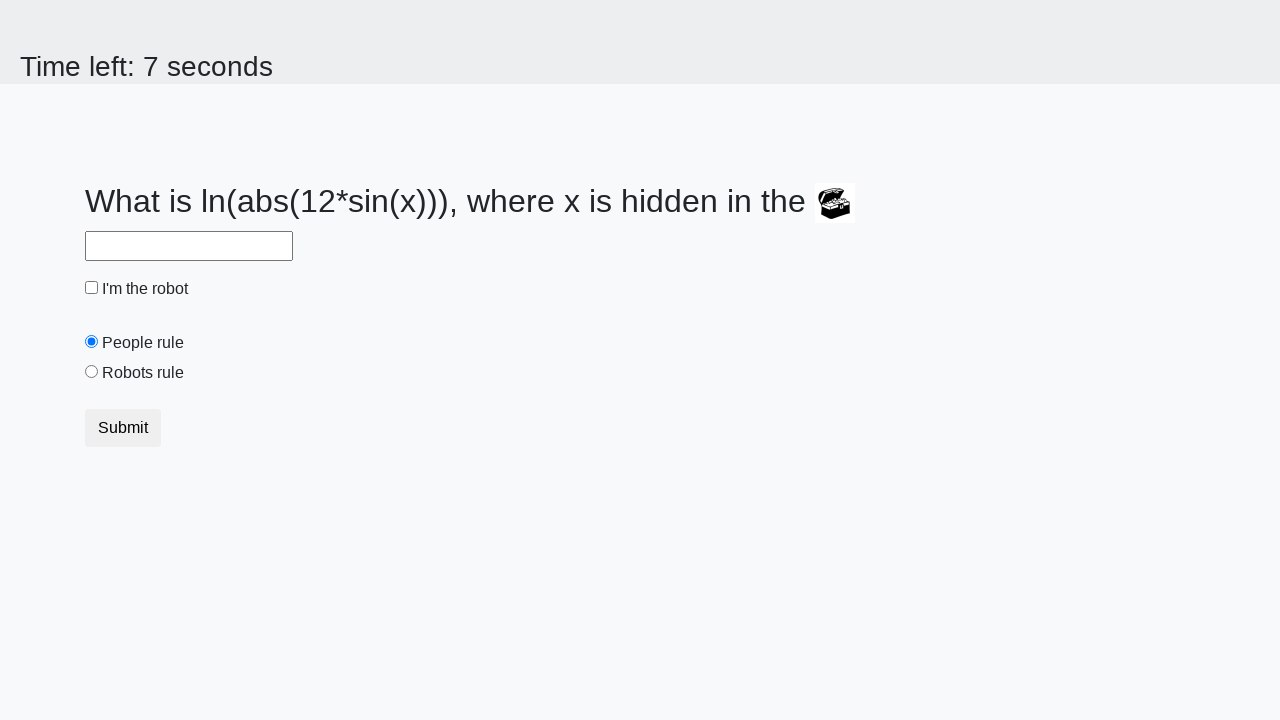

Located treasure chest image element
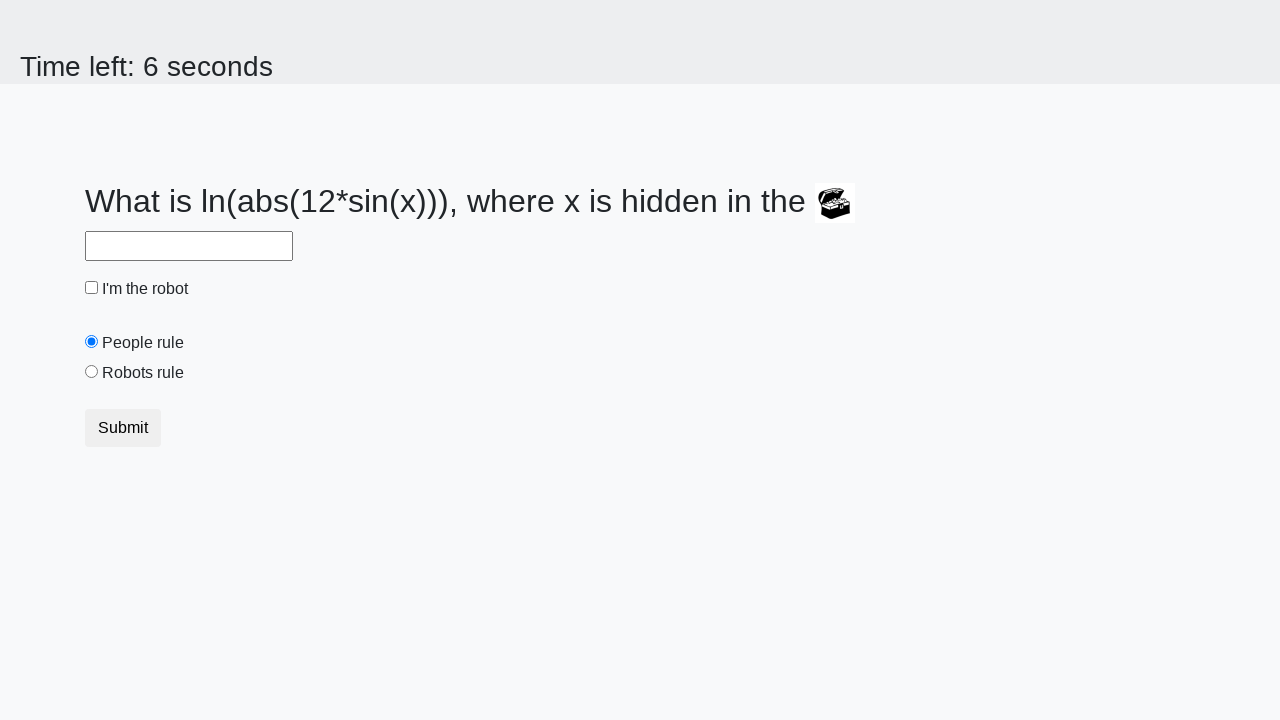

Extracted valuex attribute from image: 649
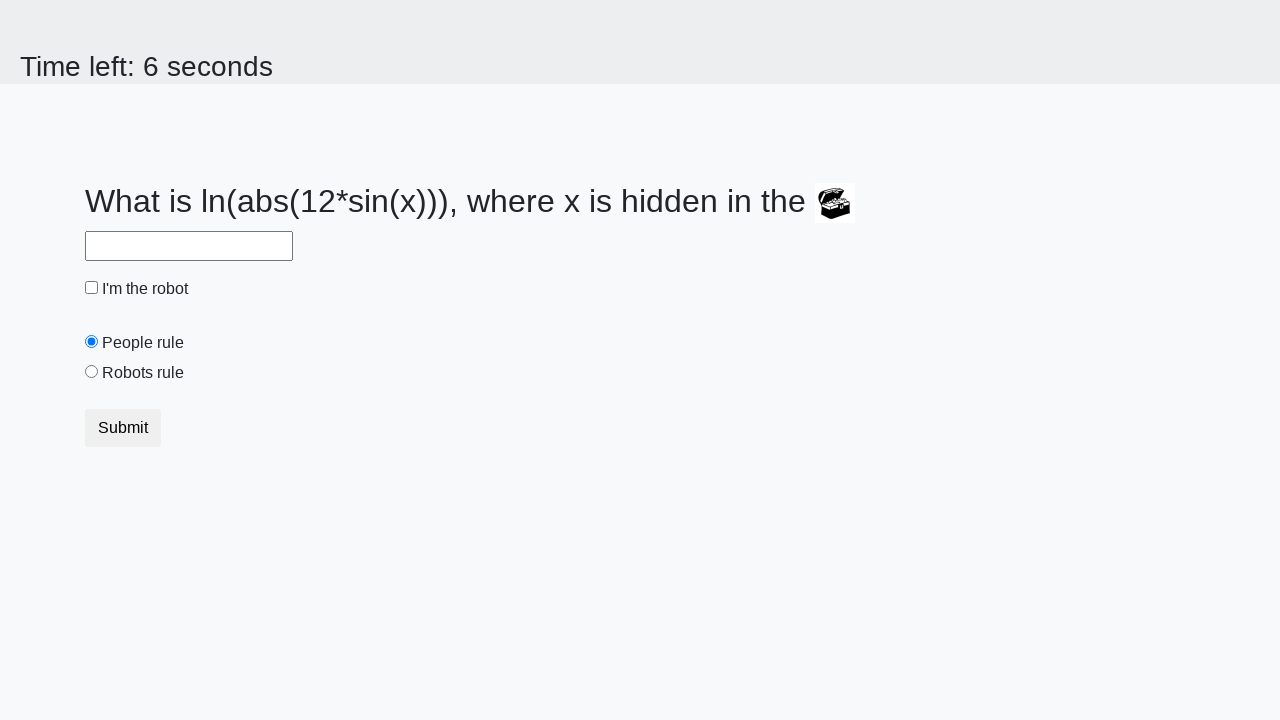

Calculated math captcha result: 2.4504210044305146
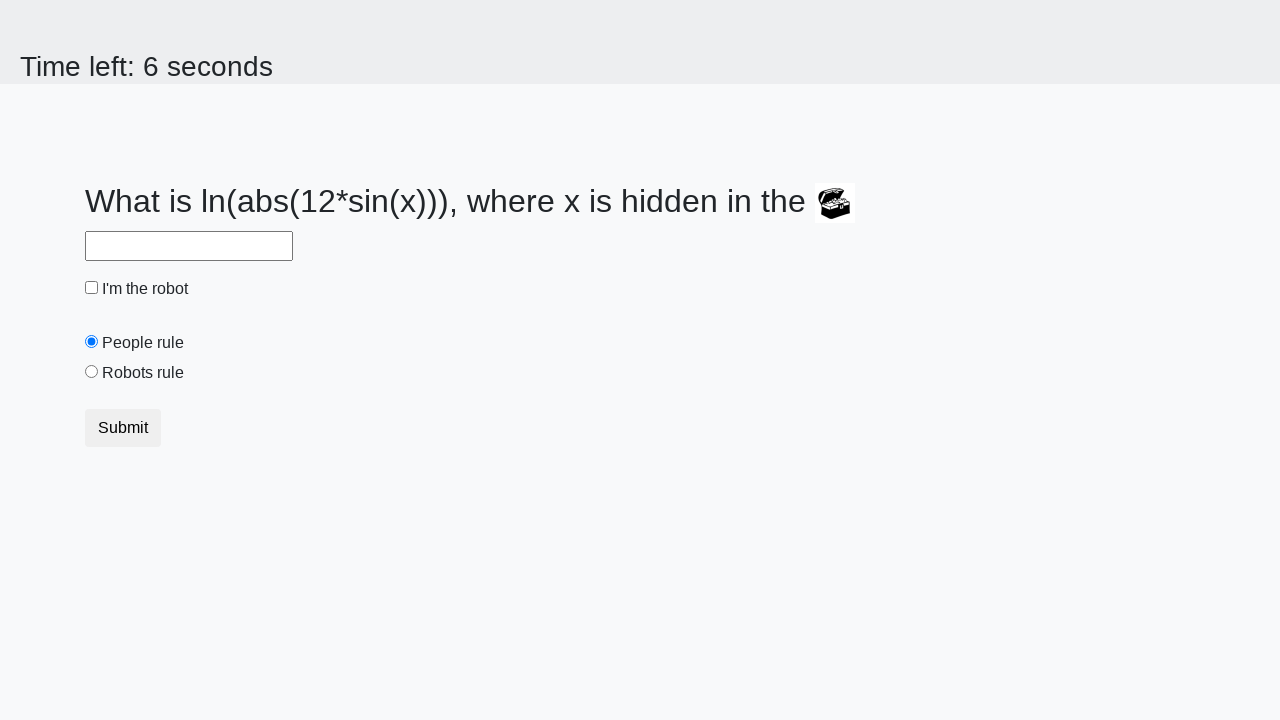

Filled answer field with calculated value on #answer
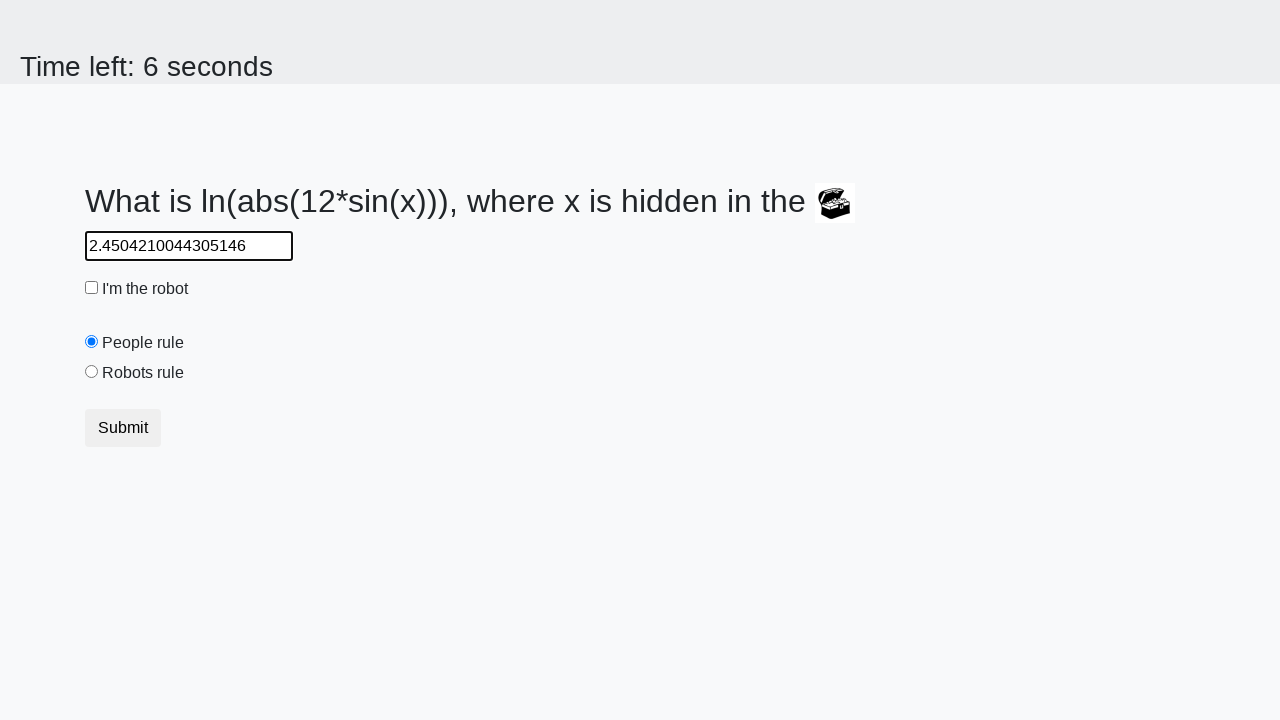

Checked robot verification checkbox at (92, 288) on #robotCheckbox
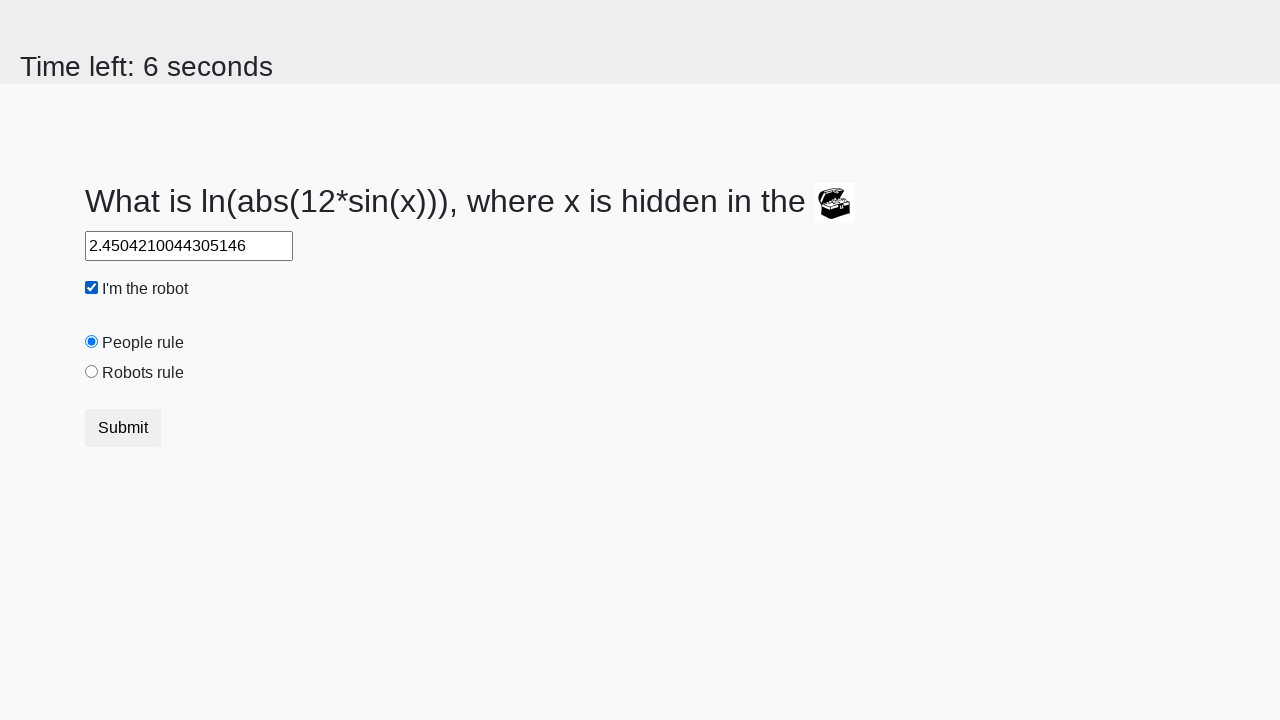

Selected robots rule radio button at (92, 372) on #robotsRule
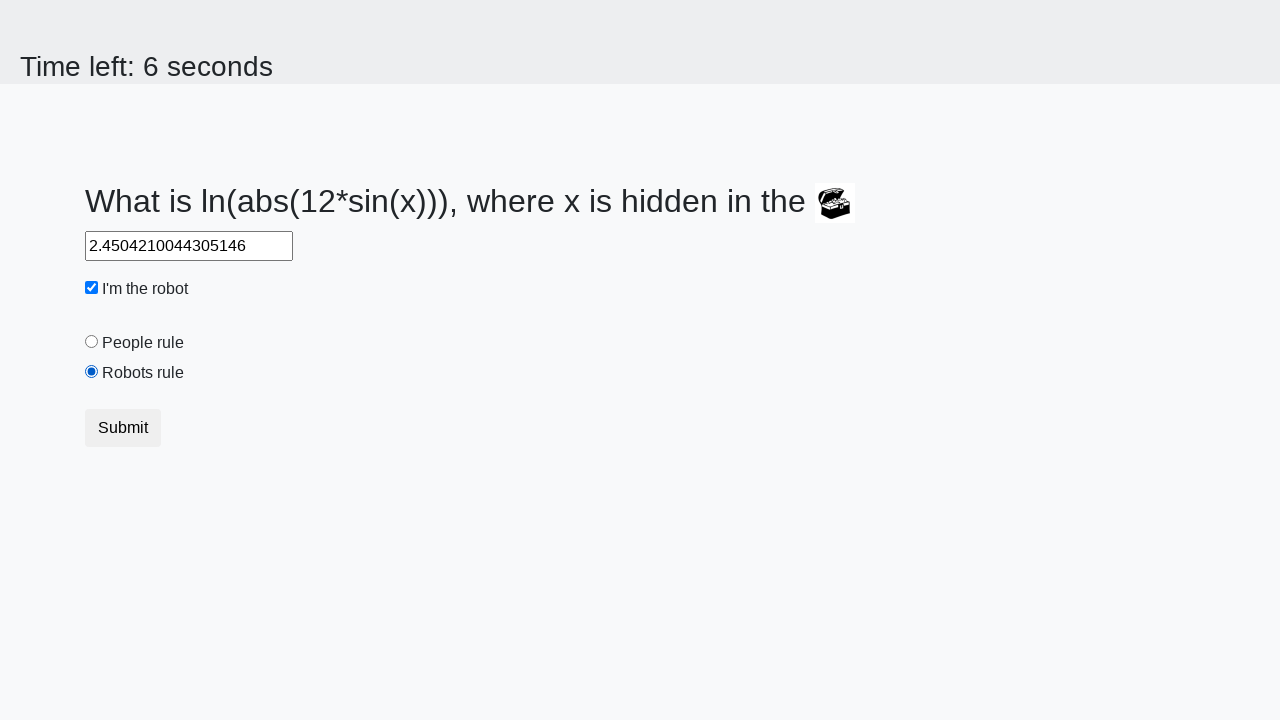

Submitted form at (123, 428) on .btn.btn-default
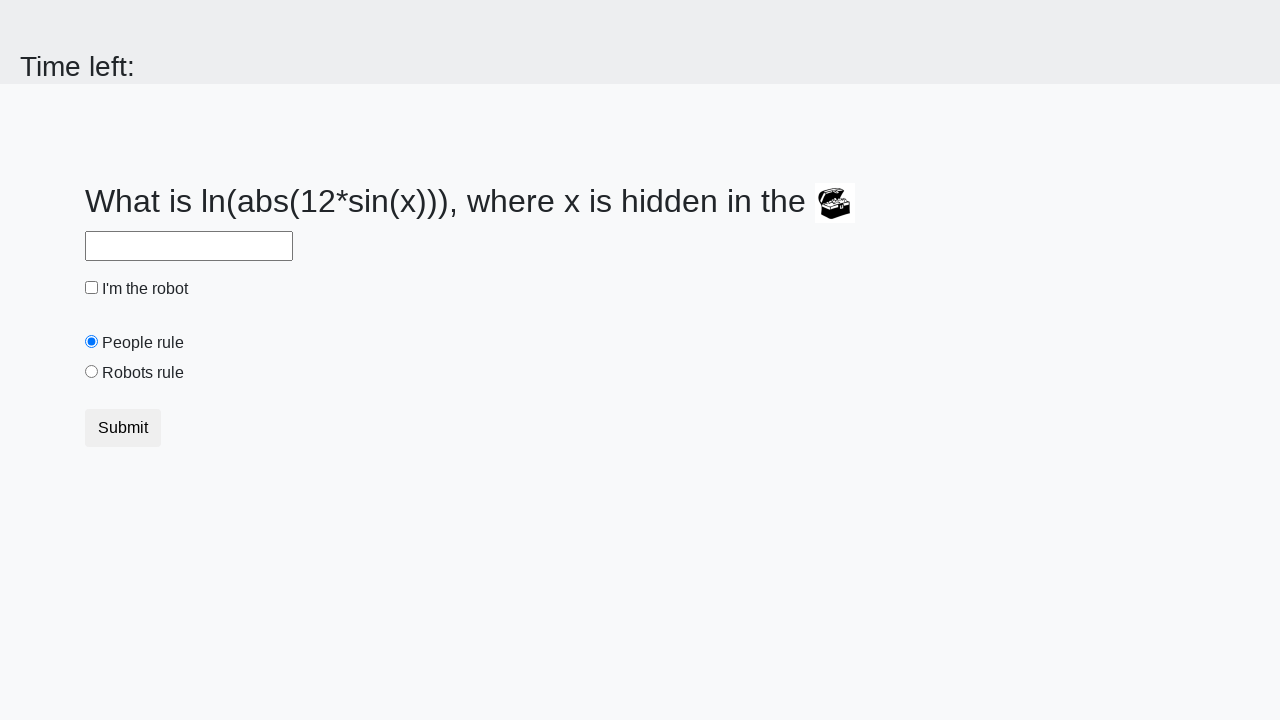

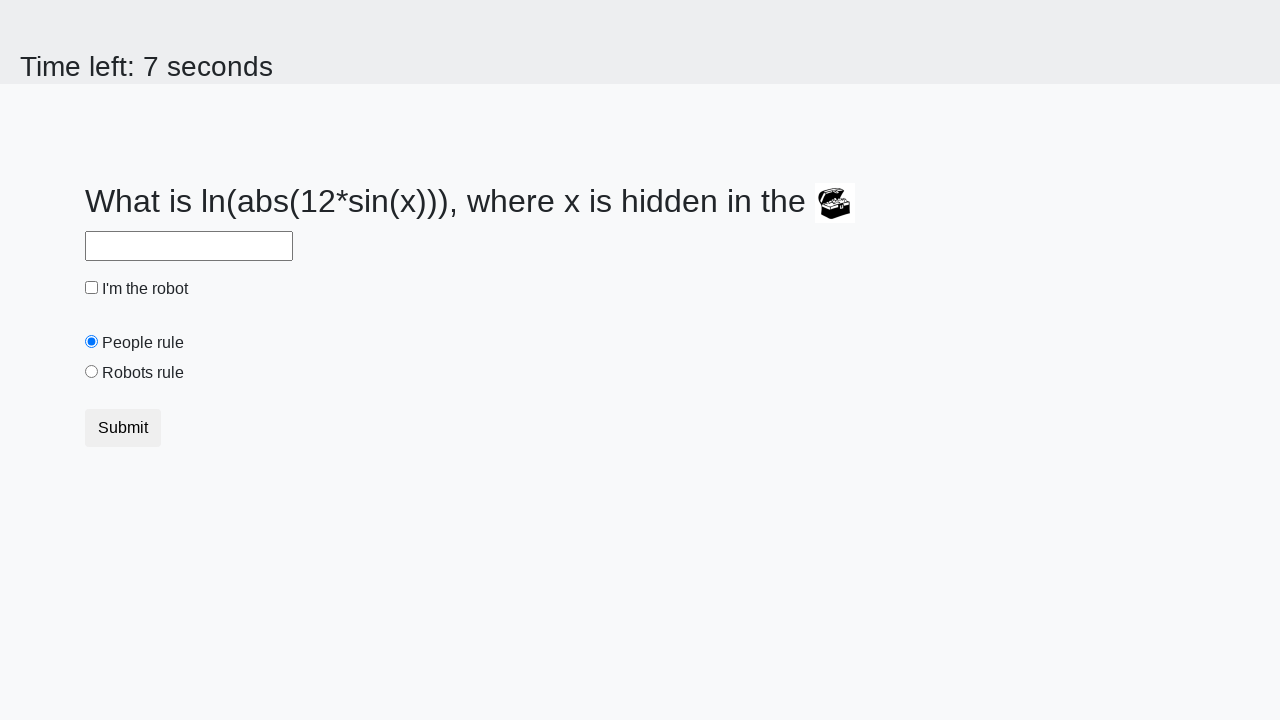